Tests drag and drop functionality by dragging an element from source to target location

Starting URL: https://www.leafground.com/drag.xhtml

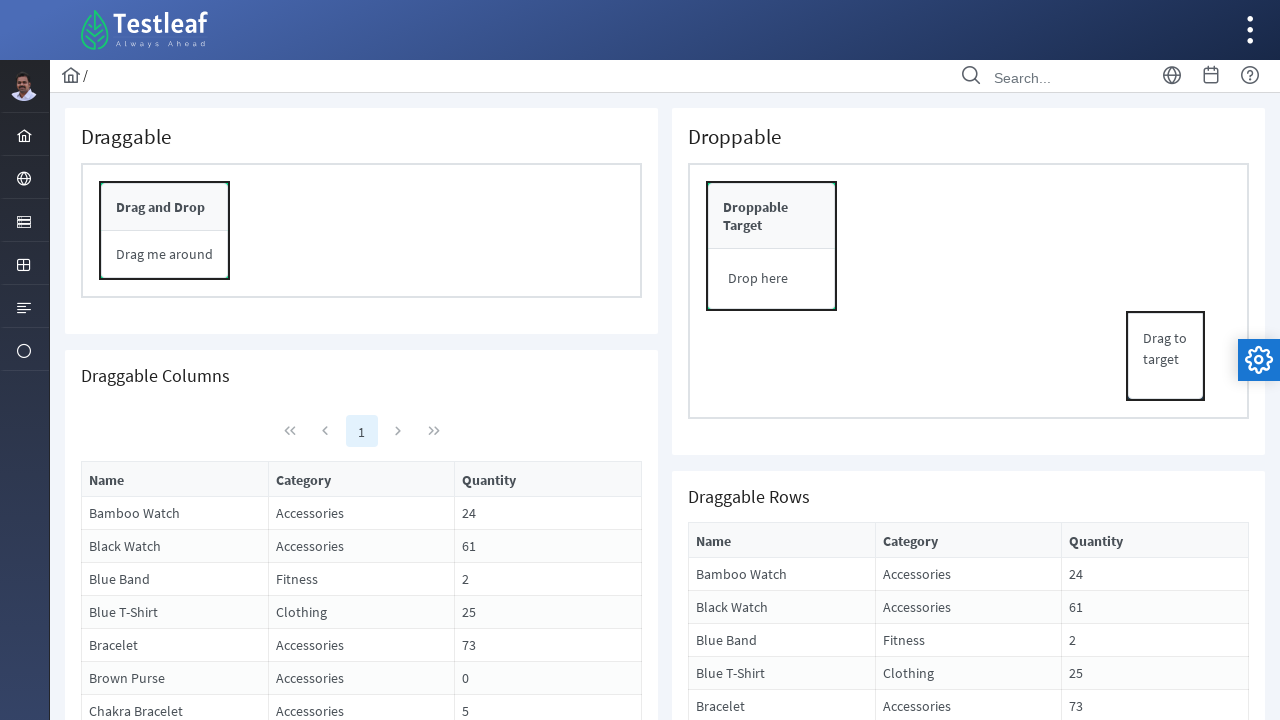

Located source element for drag operation
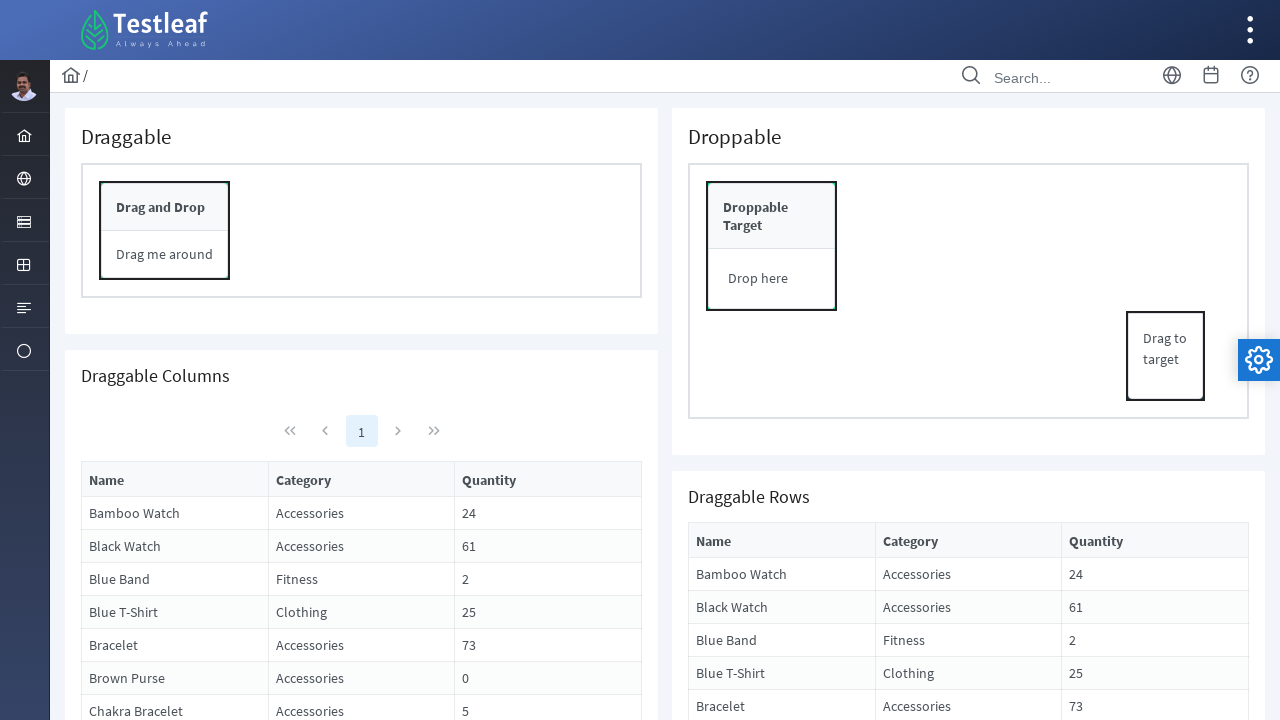

Located target drop zone
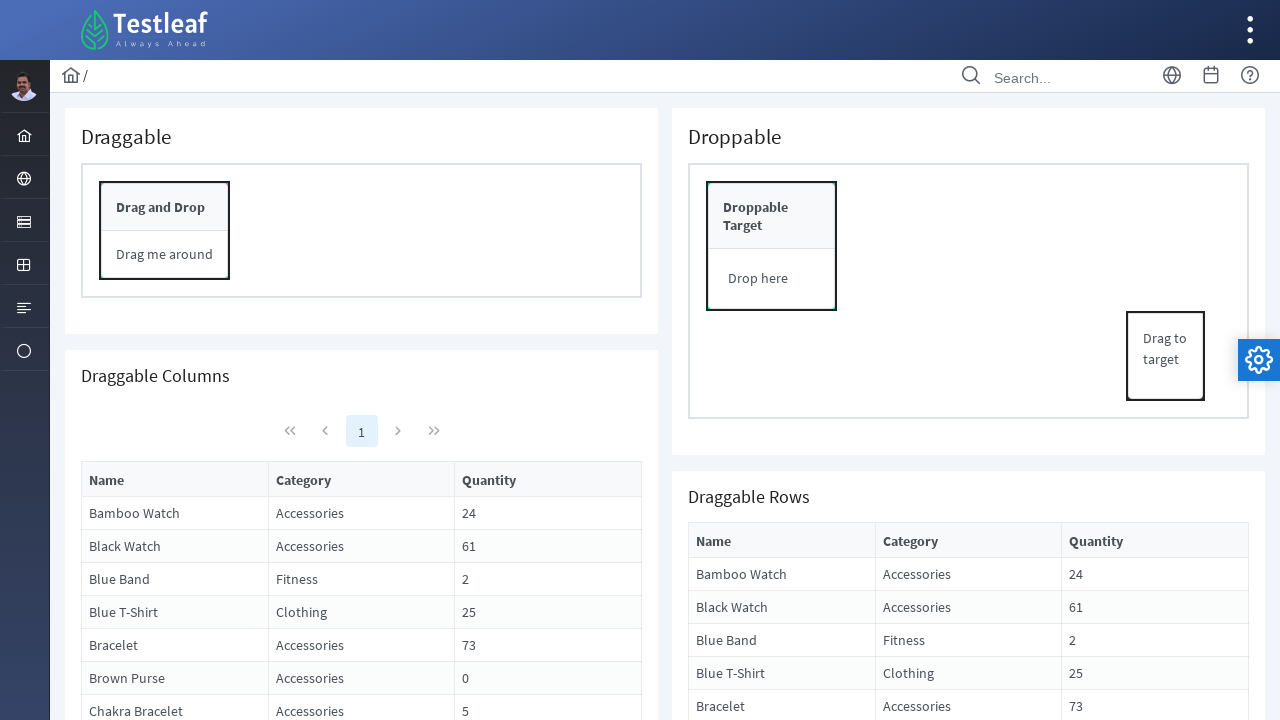

Dragged source element to target drop zone at (772, 246)
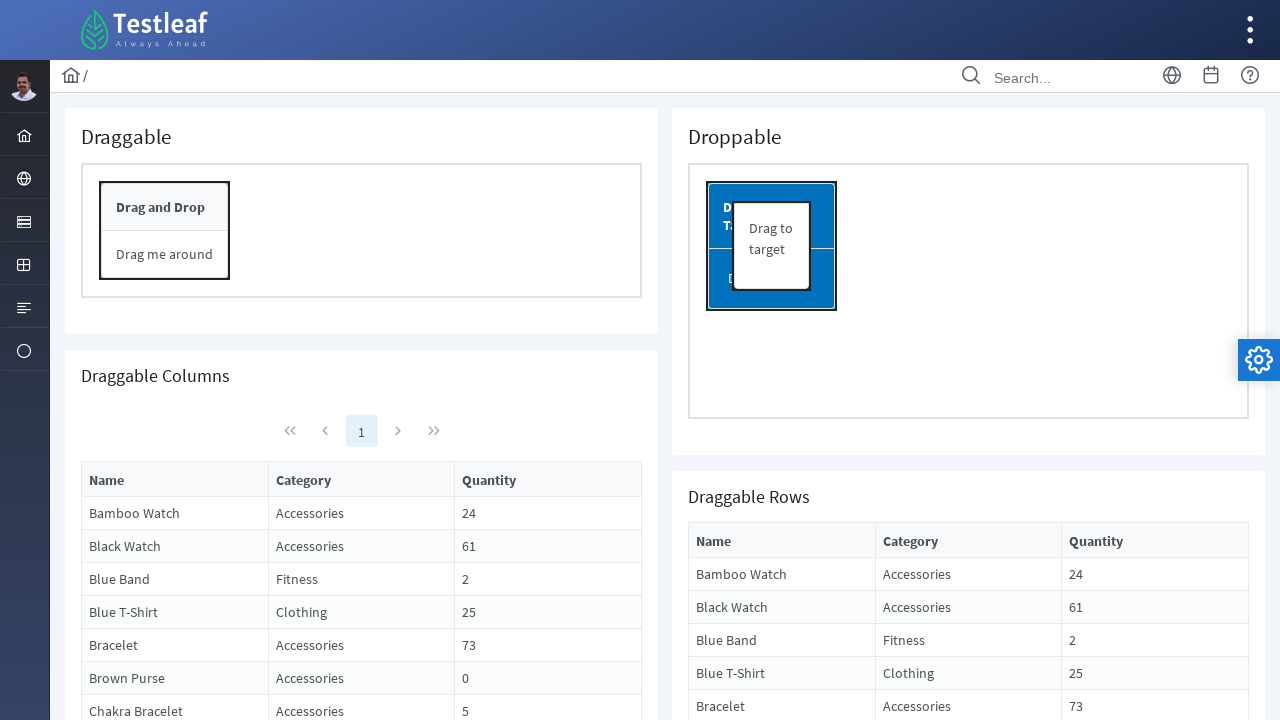

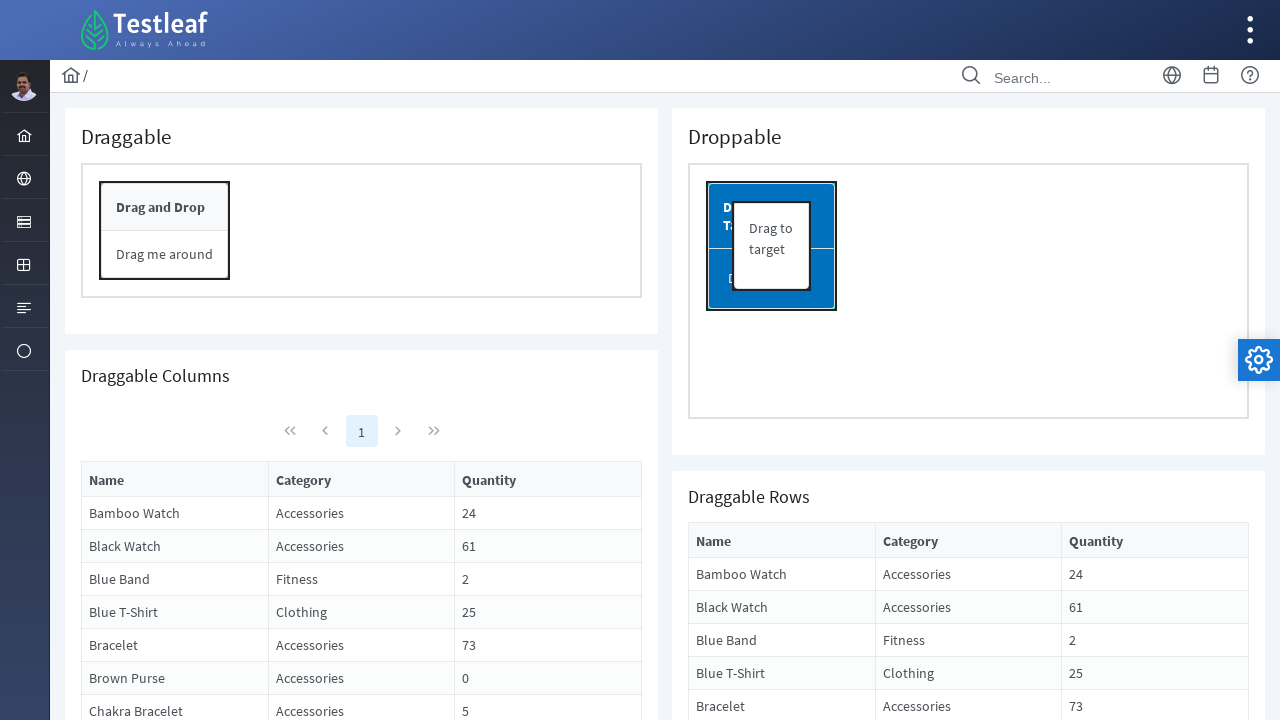